Navigates to a test page and clicks the JS exception button to trigger a JavaScript error

Starting URL: https://www.selenium.dev/selenium/web/bidi/logEntryAdded.html

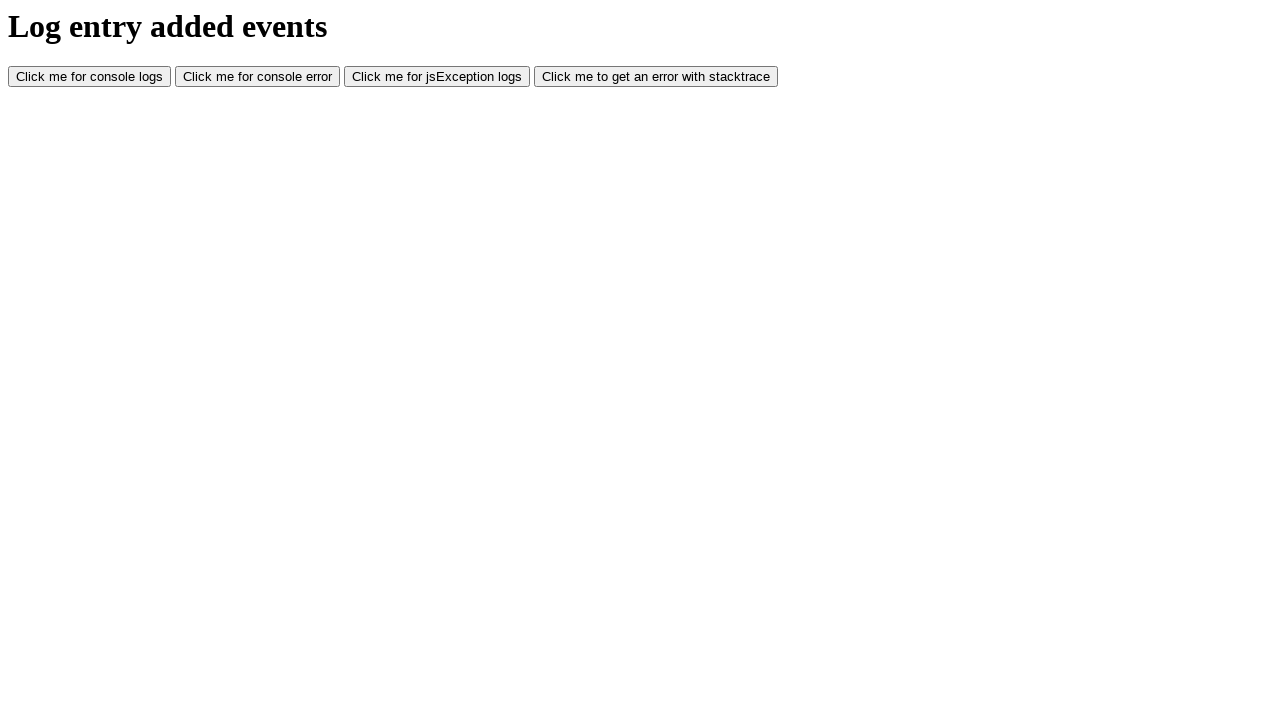

Navigated to the test page for JavaScript log entry
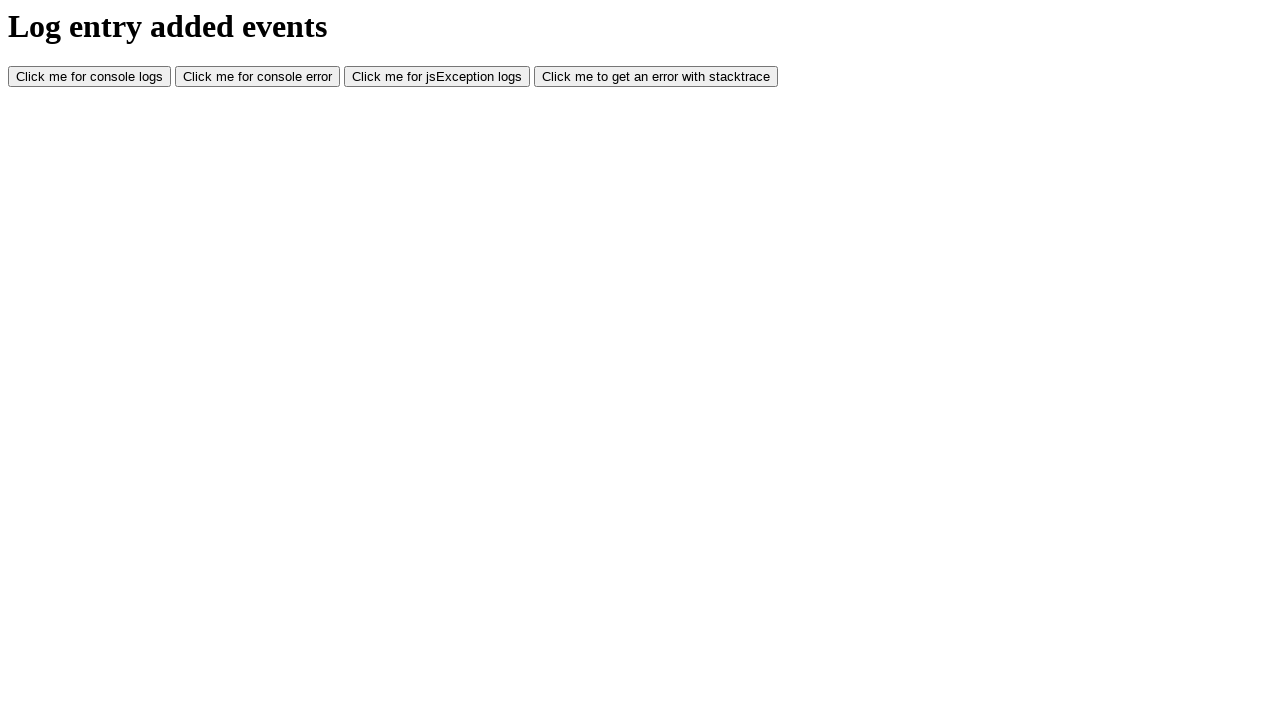

Clicked the JS exception button to trigger a JavaScript error at (437, 77) on #jsException
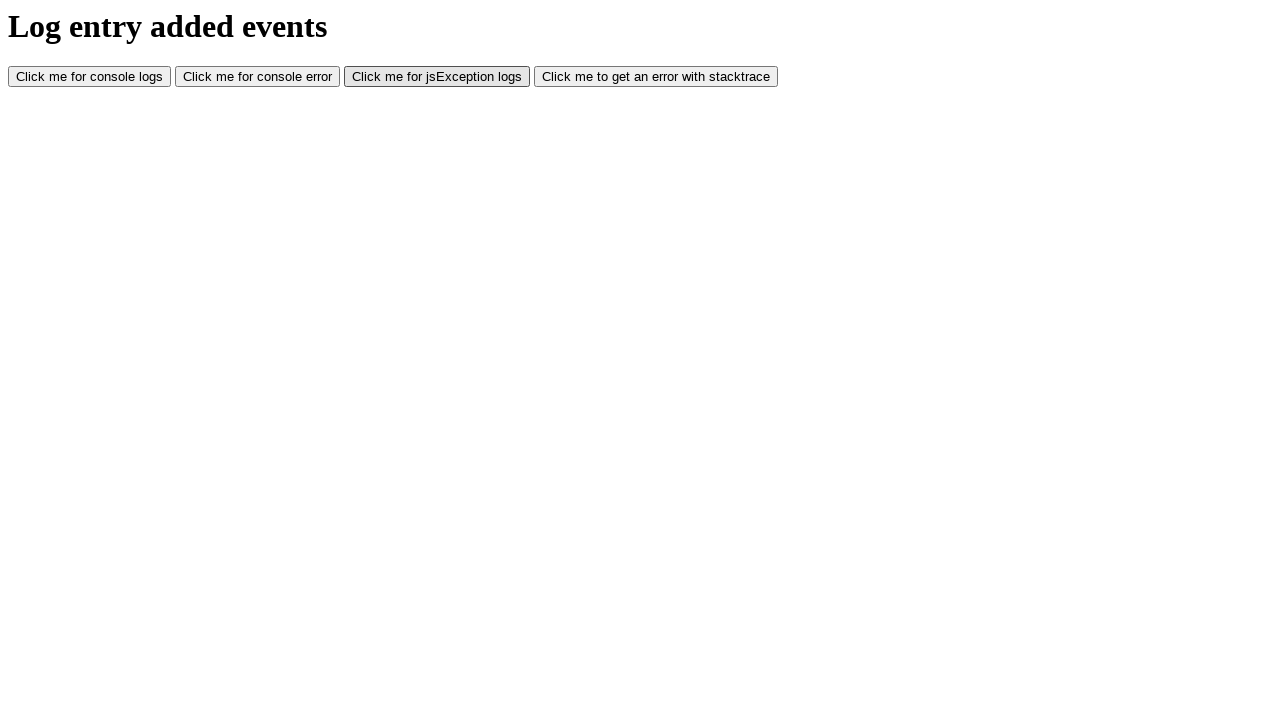

Waited 500ms for the JavaScript error to be logged
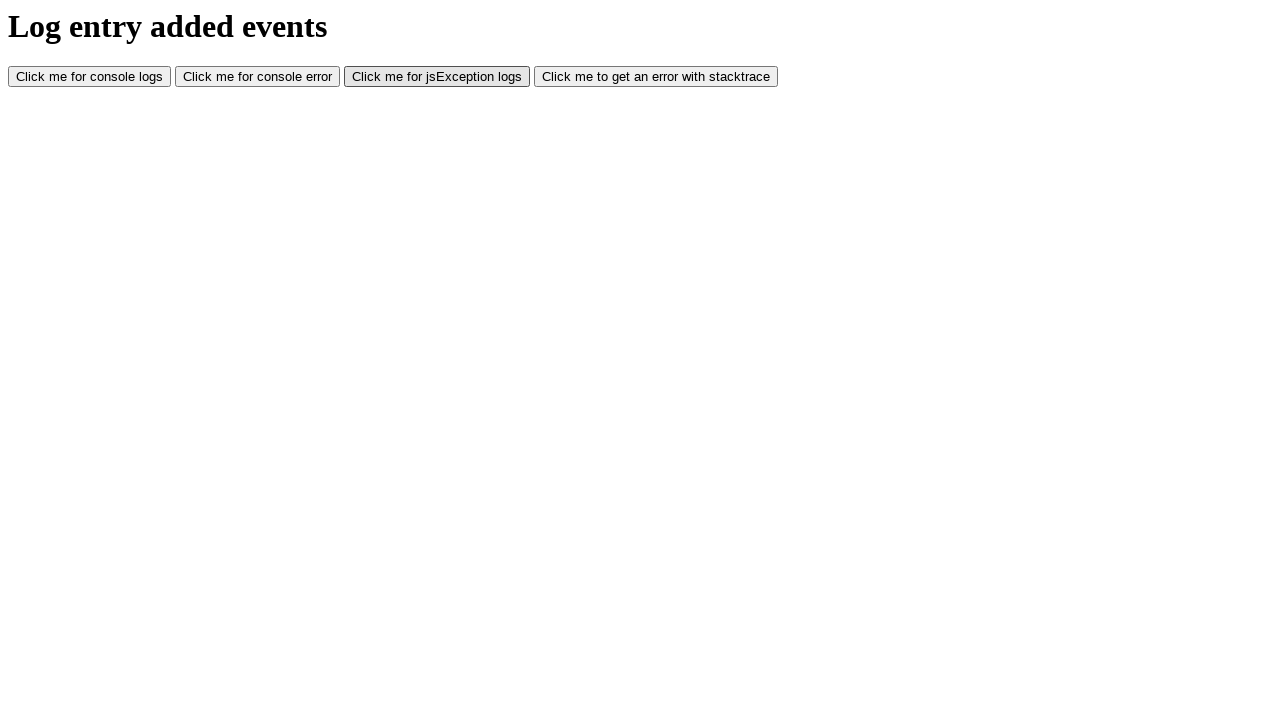

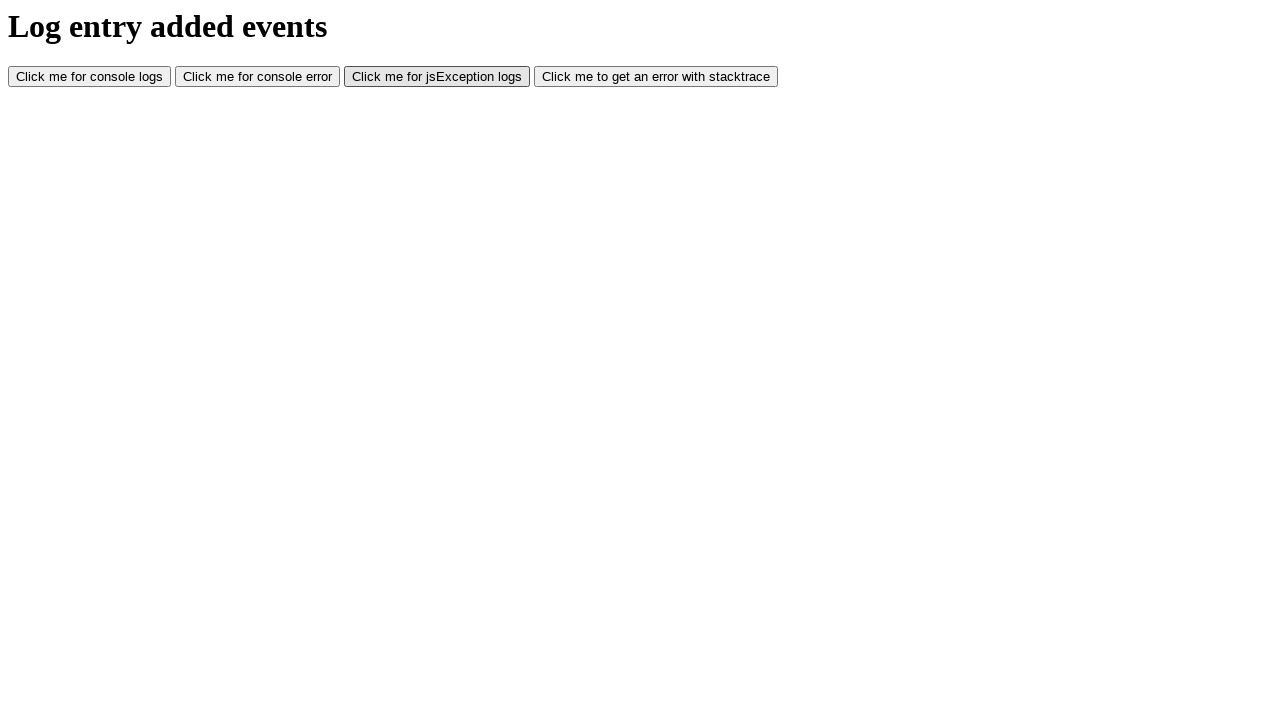